Verifies that the browser title is "Index Page" on the JDI framework test page

Starting URL: https://jdi-framework.github.io/tests/index.htm

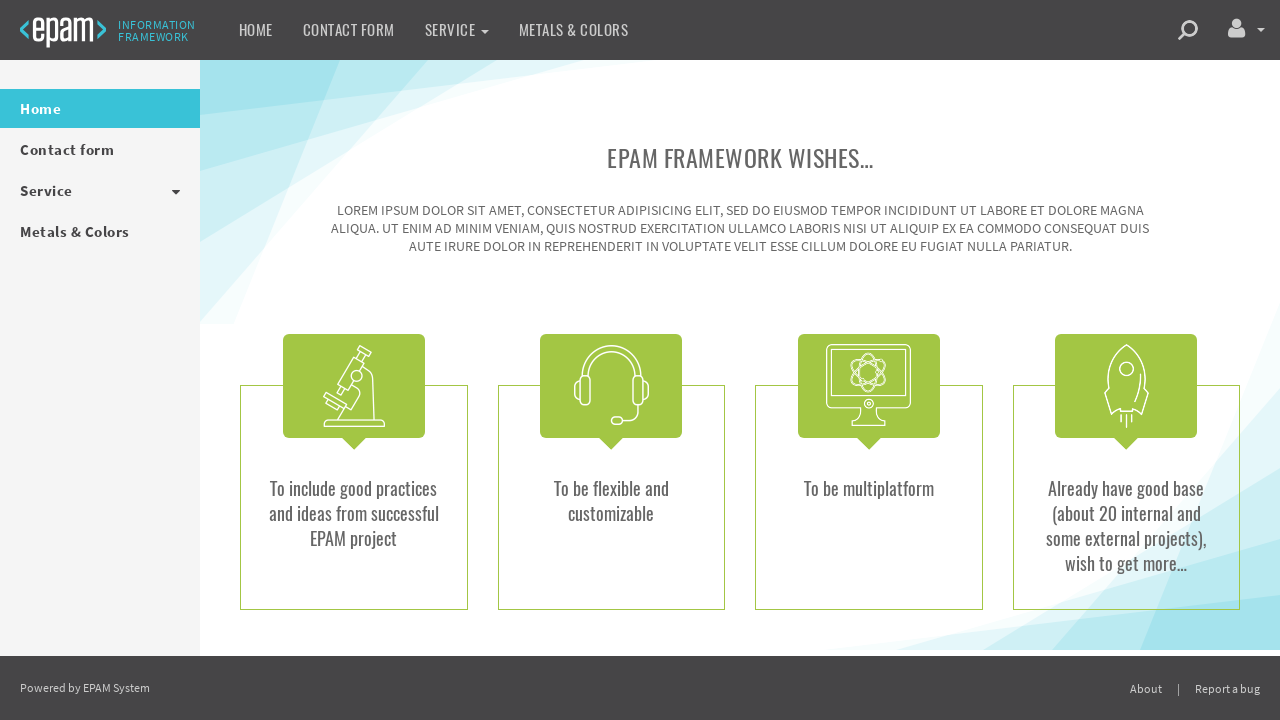

Navigated to JDI framework test page
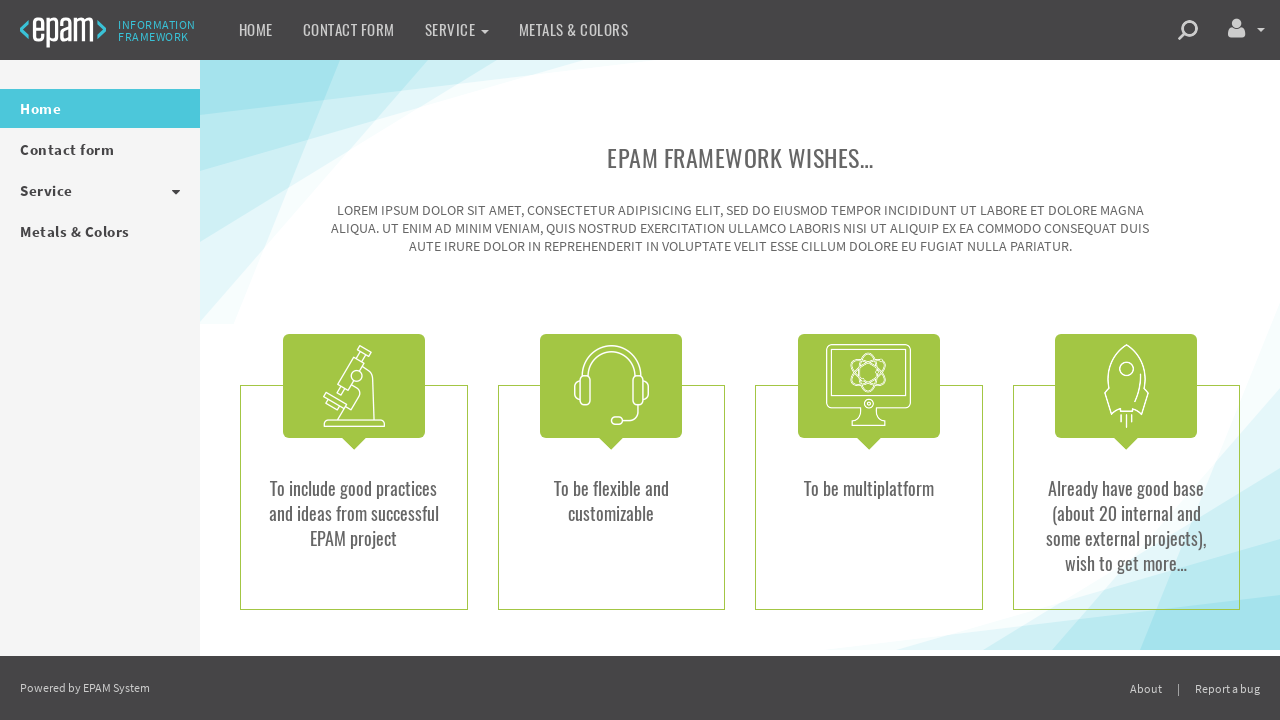

Verified browser title is 'Index Page'
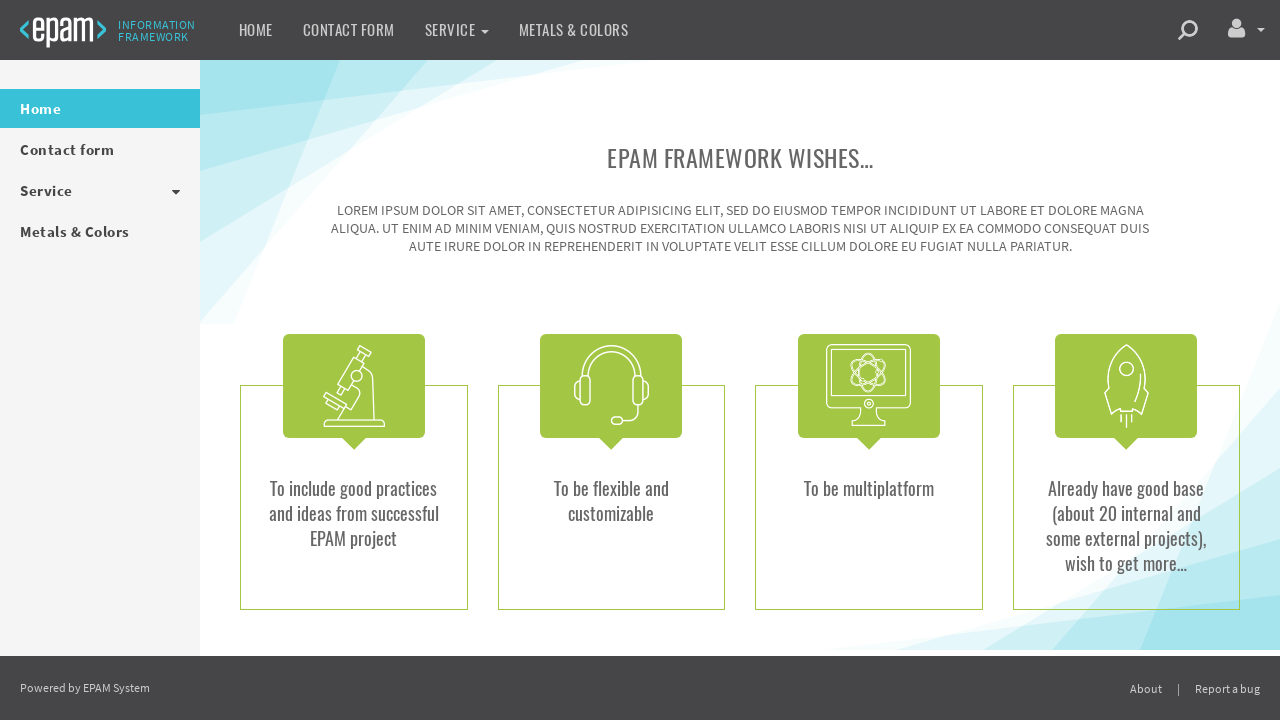

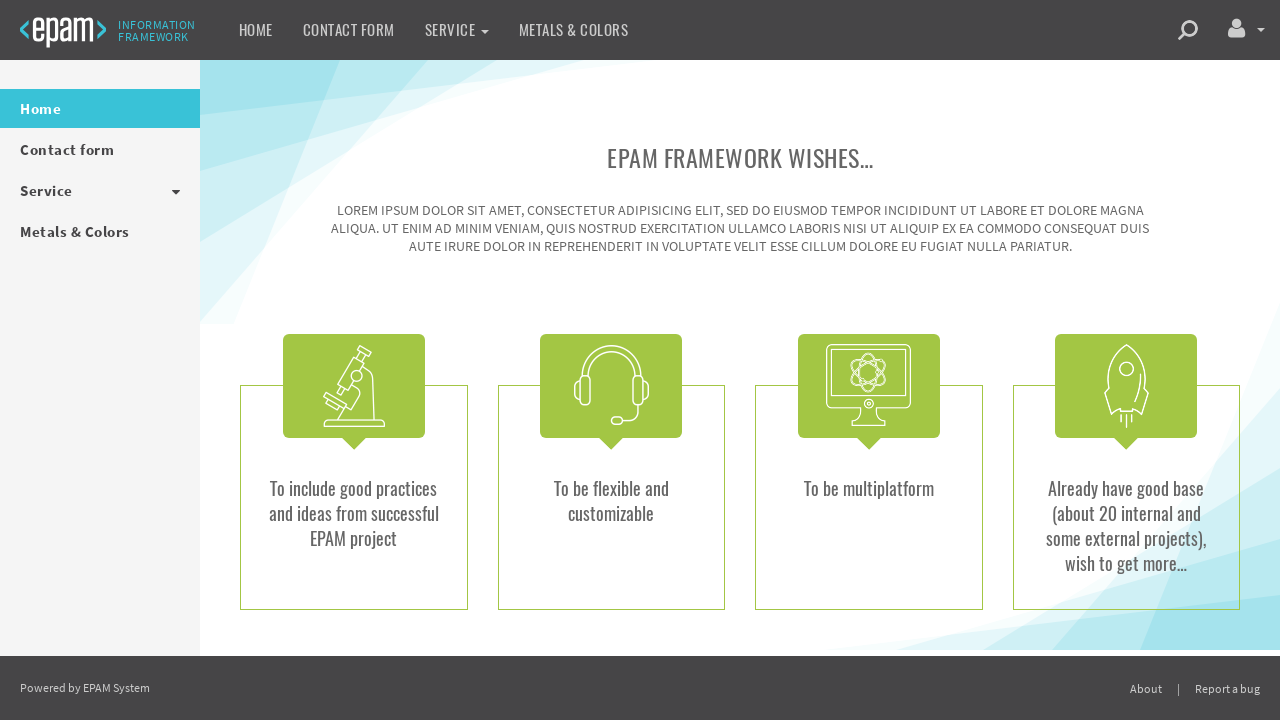